Tests that the text input field is cleared after adding a todo item

Starting URL: https://demo.playwright.dev/todomvc

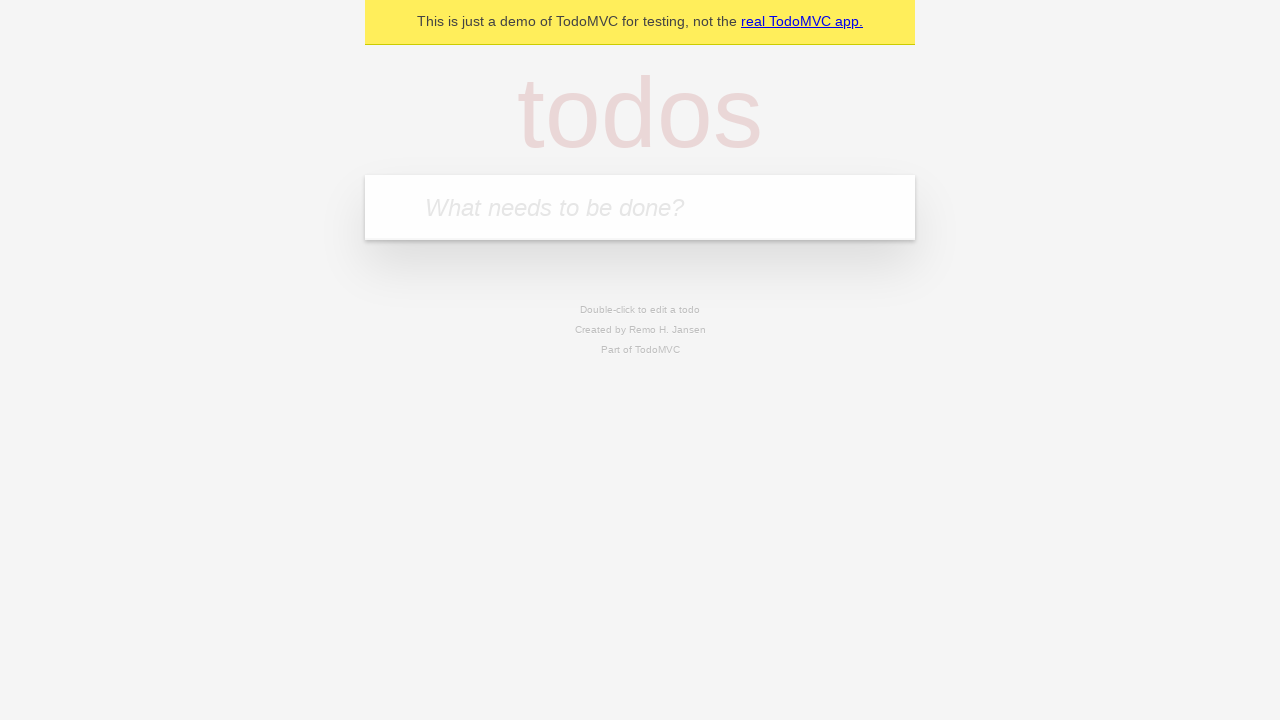

Located the todo input field with placeholder 'What needs to be done?'
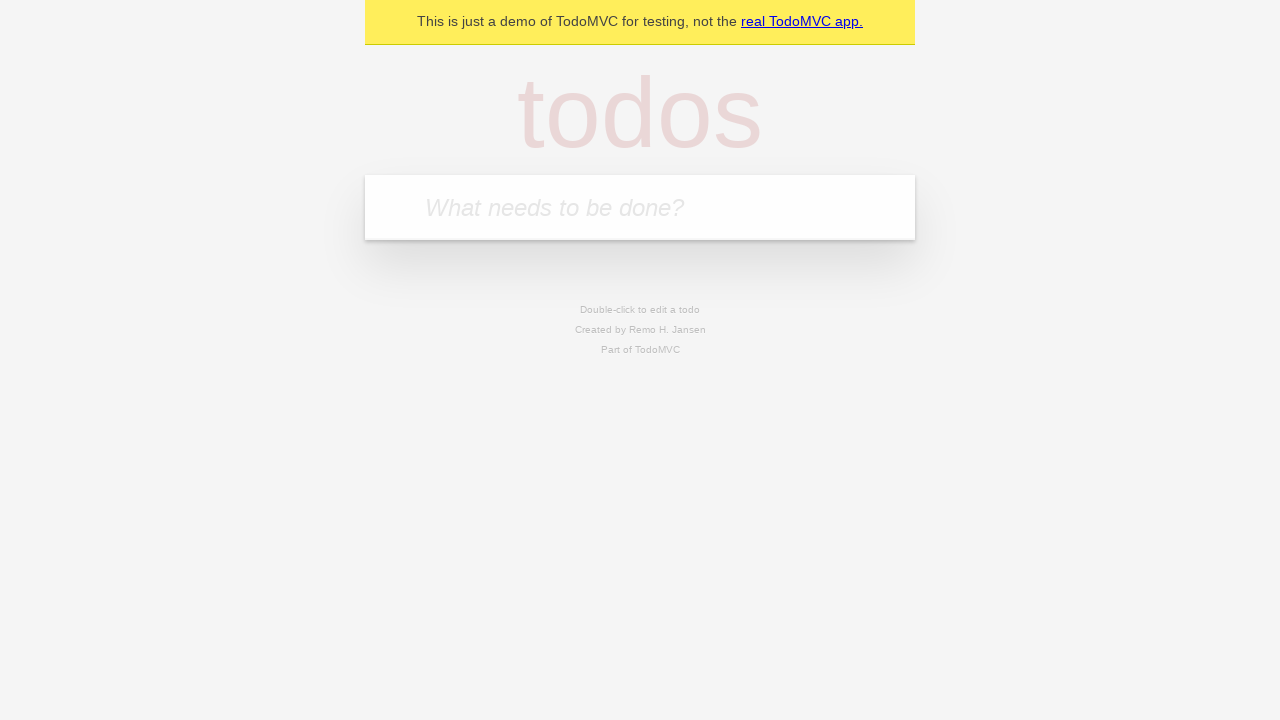

Filled the input field with 'buy some cheese' on internal:attr=[placeholder="What needs to be done?"i]
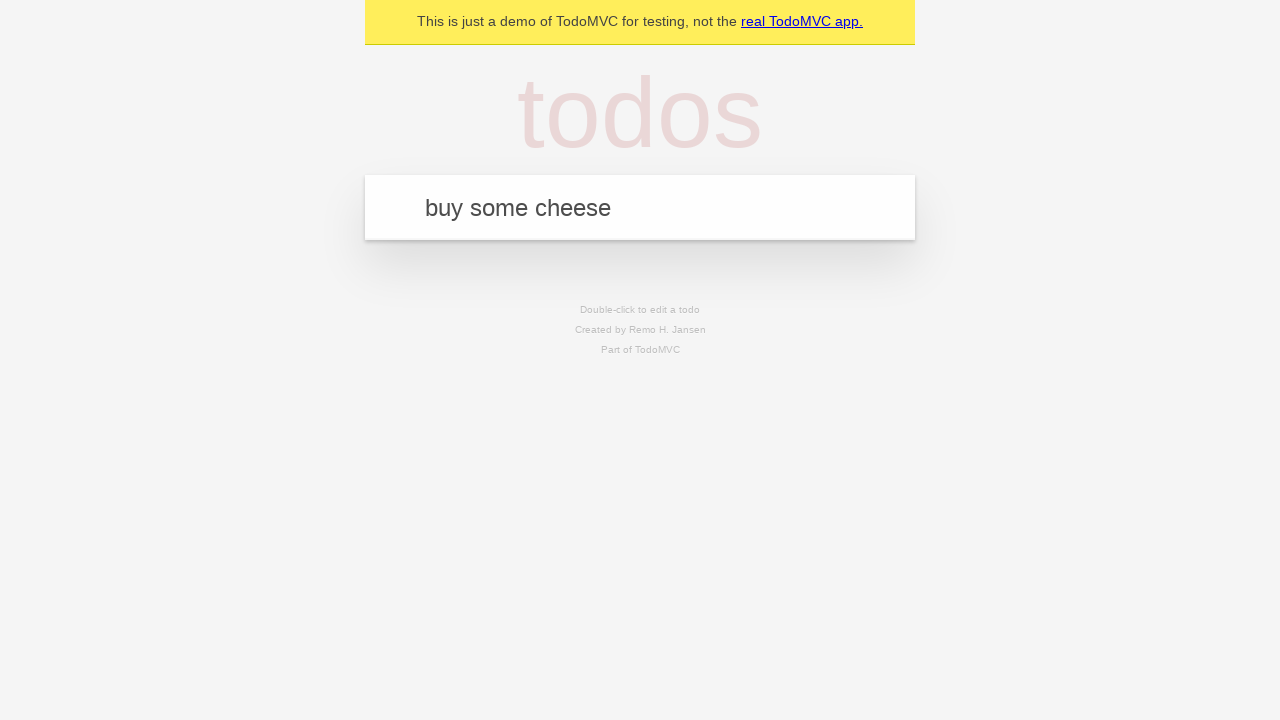

Pressed Enter to add the todo item on internal:attr=[placeholder="What needs to be done?"i]
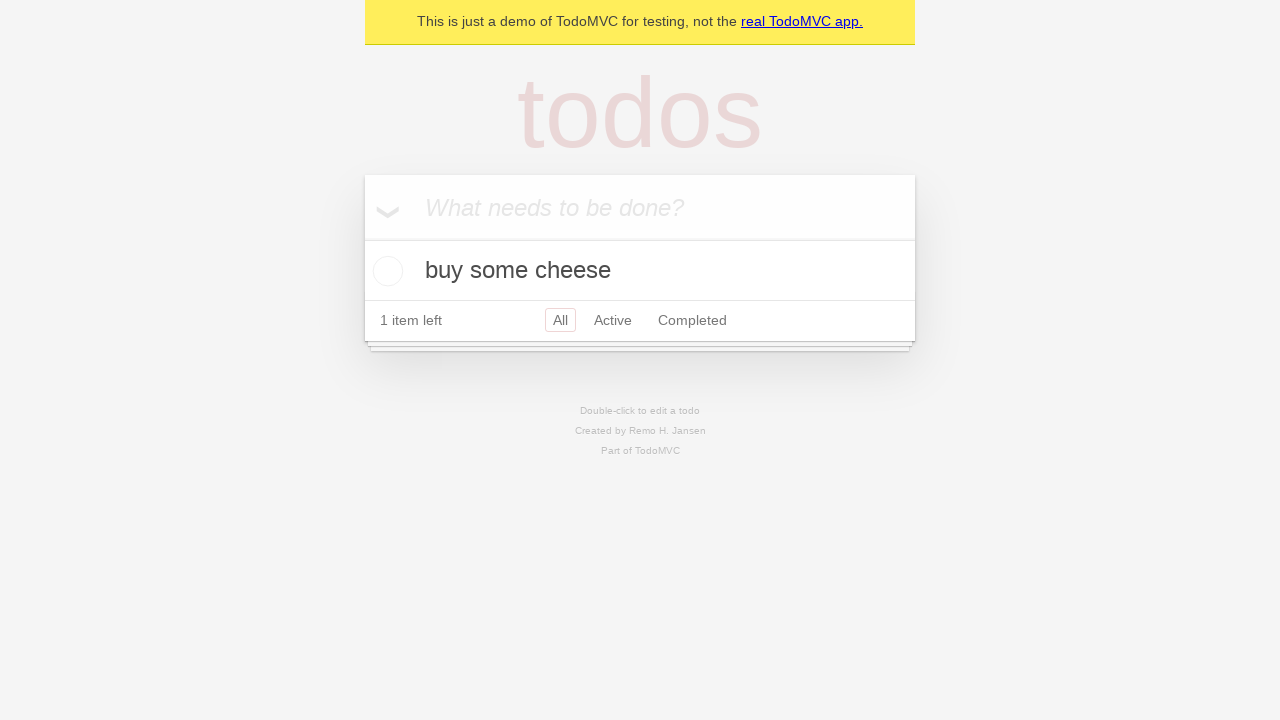

Waited for the todo item to appear in the list
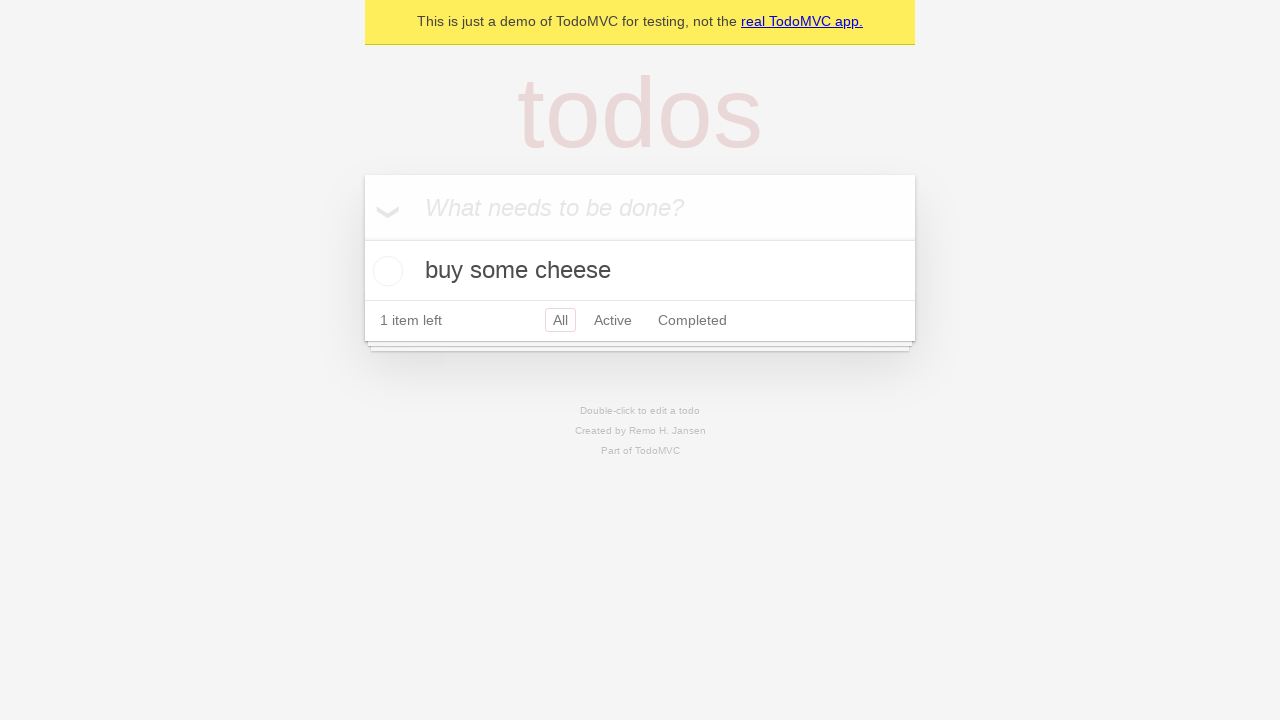

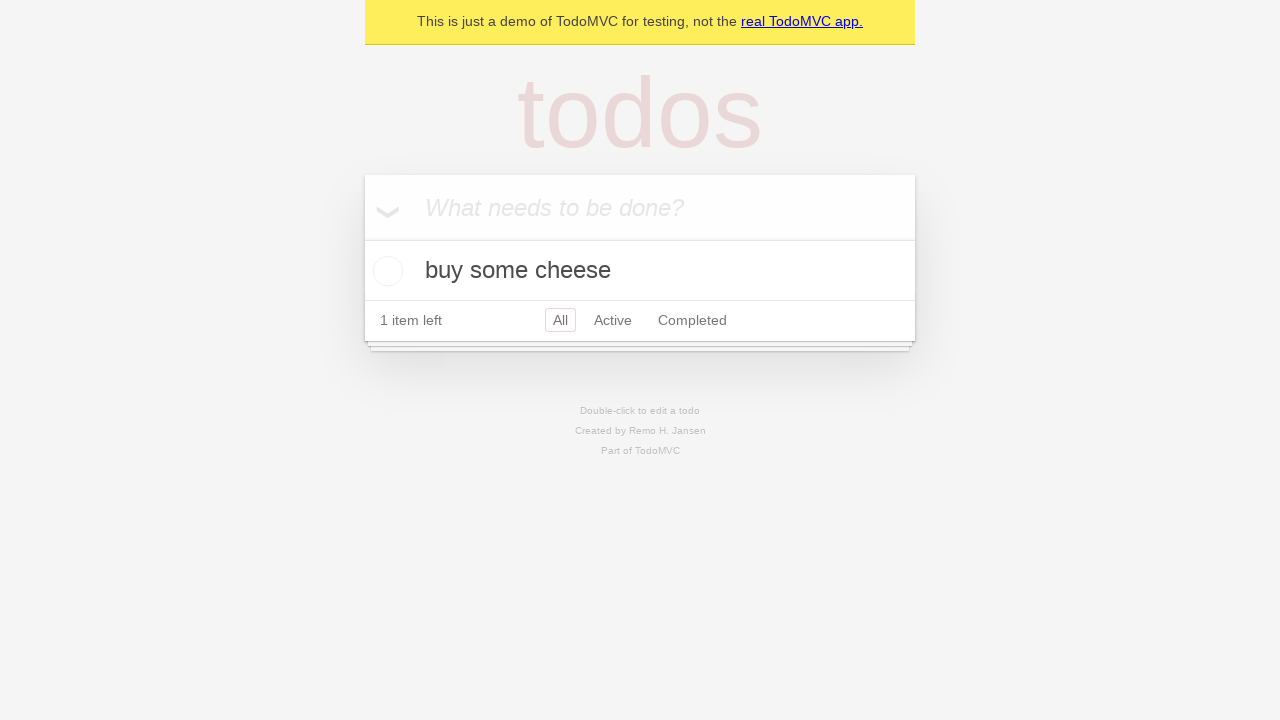